Tests navigation functionality on Rediff website by clicking Sign In link and using browser back/forward navigation

Starting URL: https://www.rediff.com/

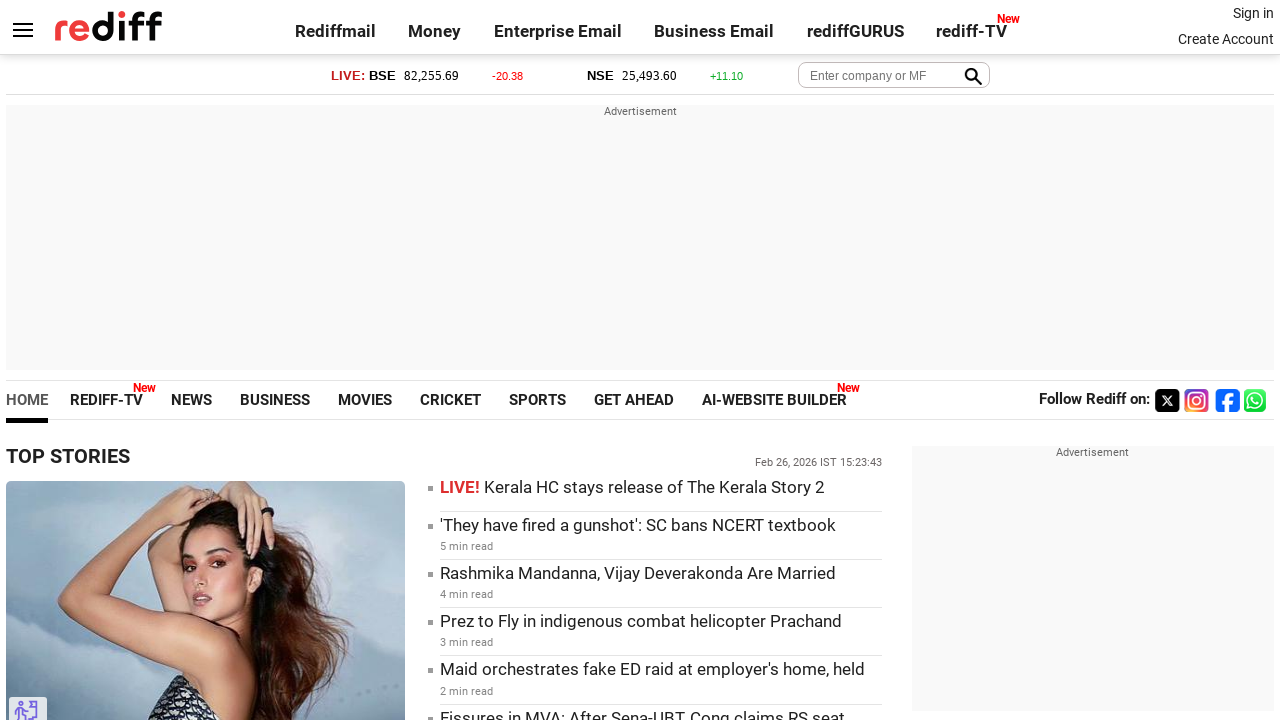

Stored initial home page URL
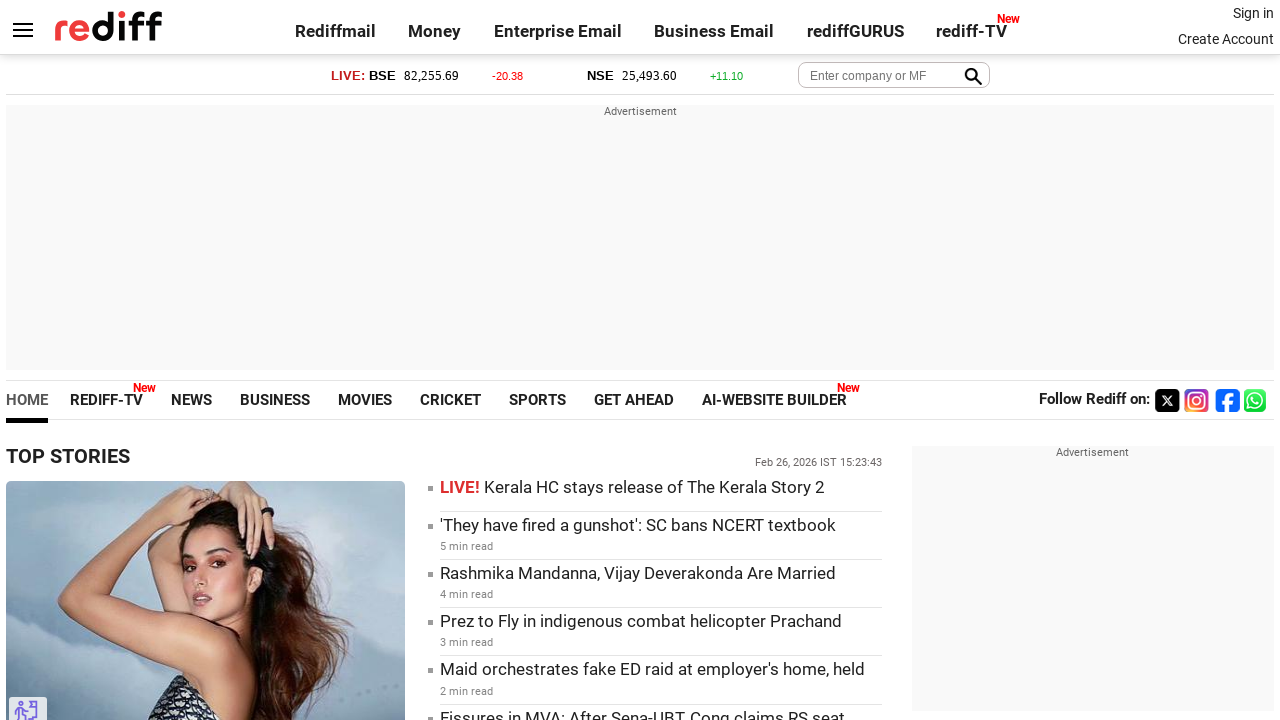

Clicked Sign In link at (1253, 13) on a:text('Sign In')
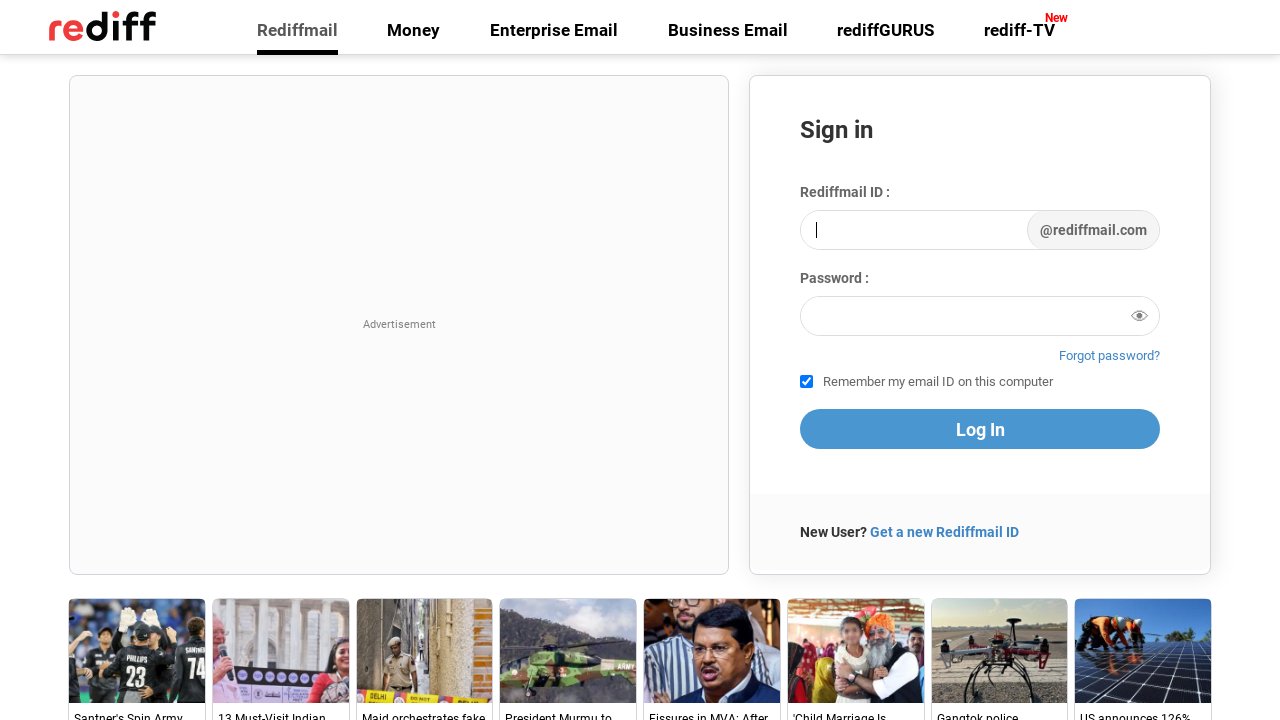

Stored login page URL after Sign In click
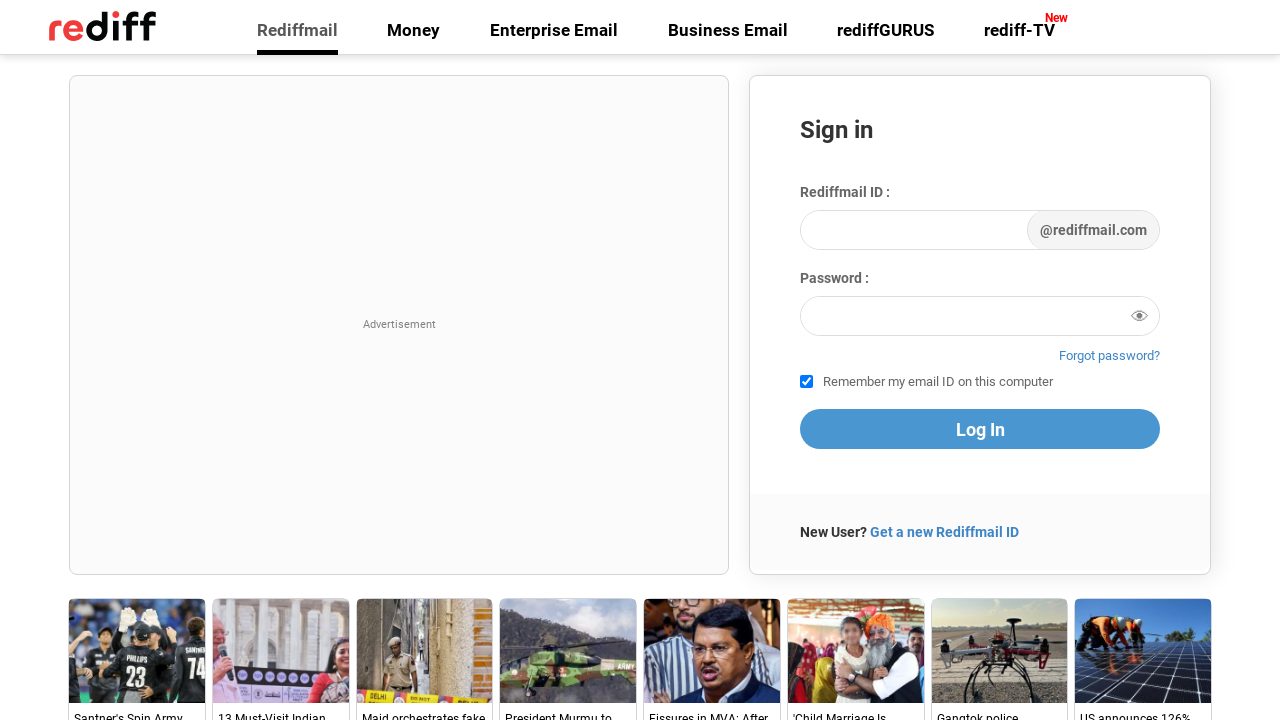

Navigated back to home page using browser back button
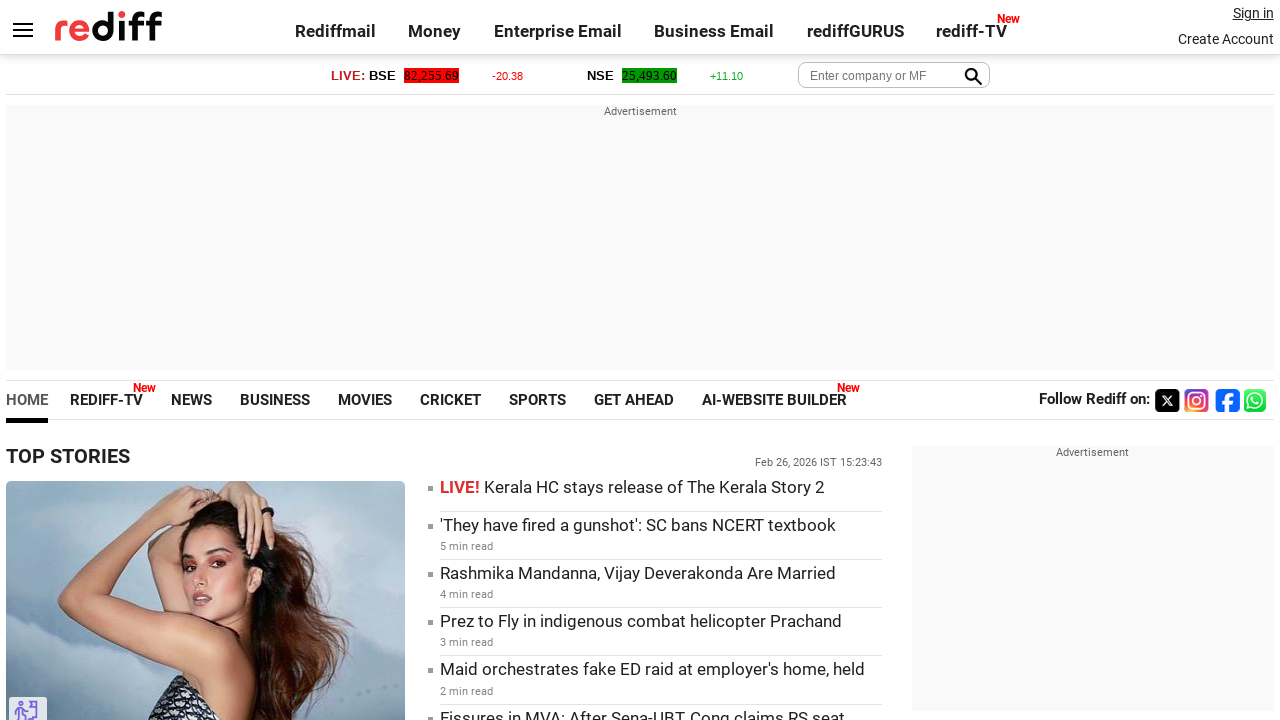

Verified navigation back to home page was successful
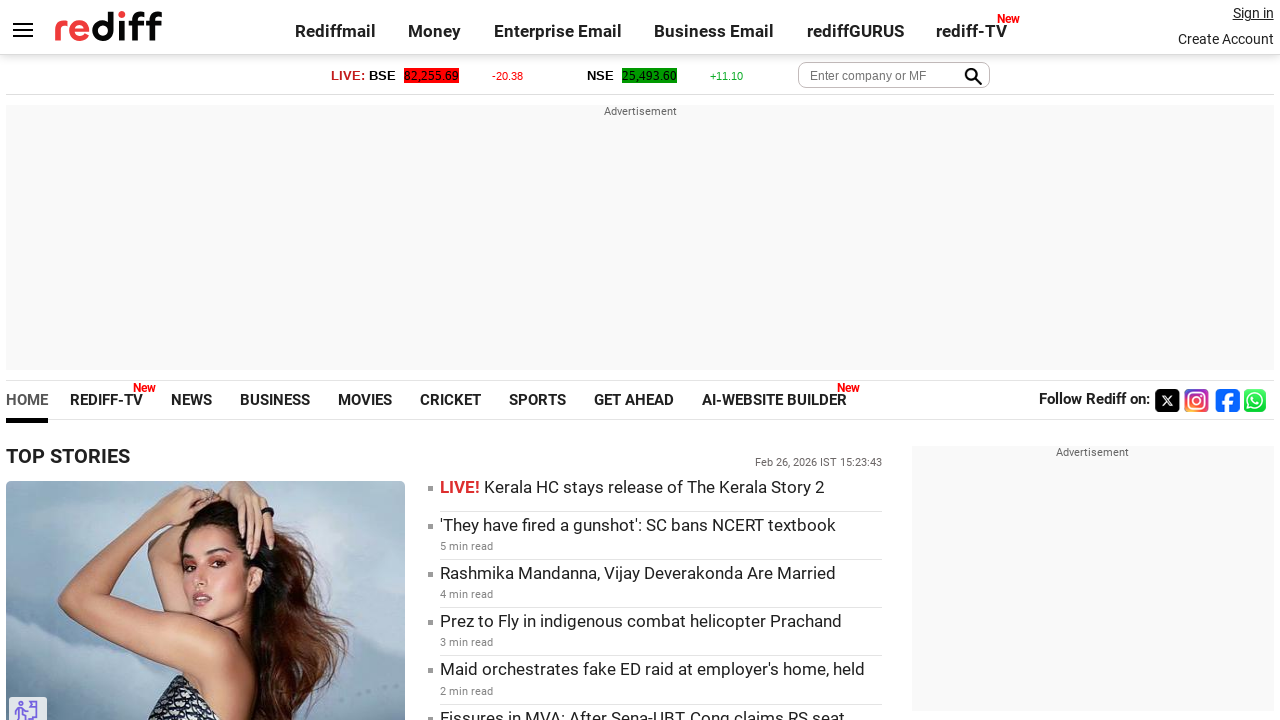

Navigated forward to login page using browser forward button
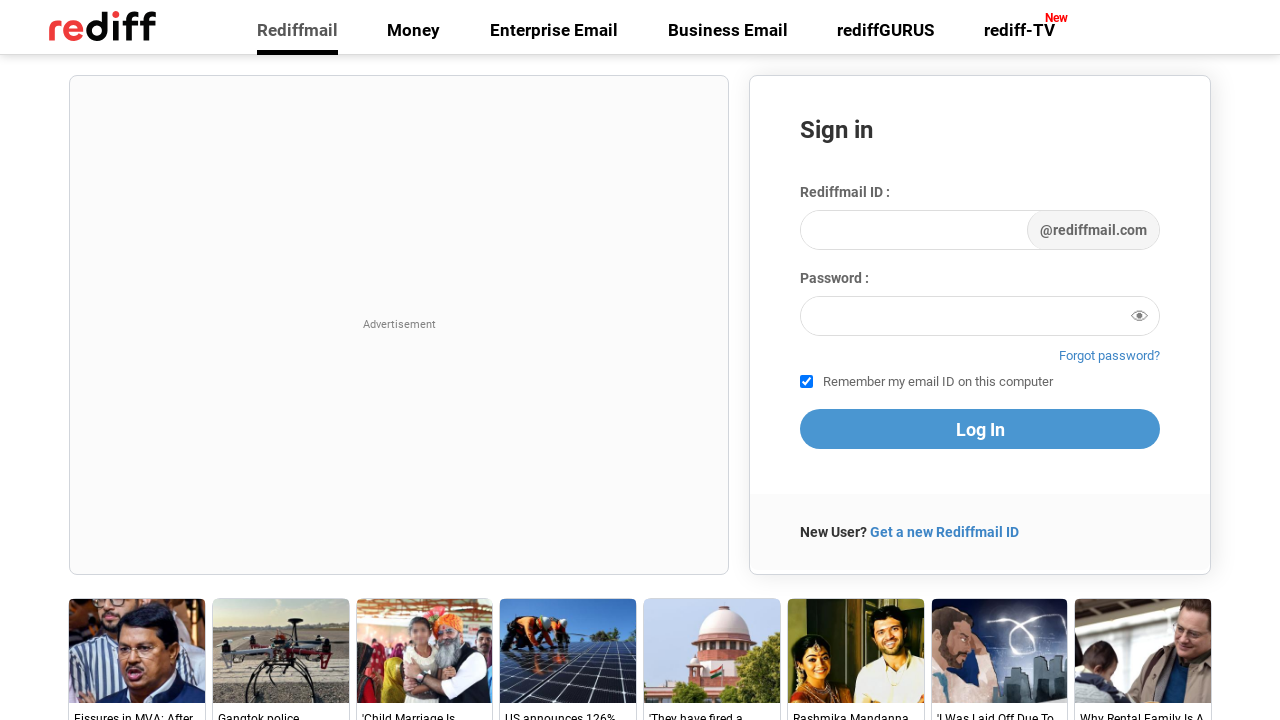

Verified navigation forward to login page was successful
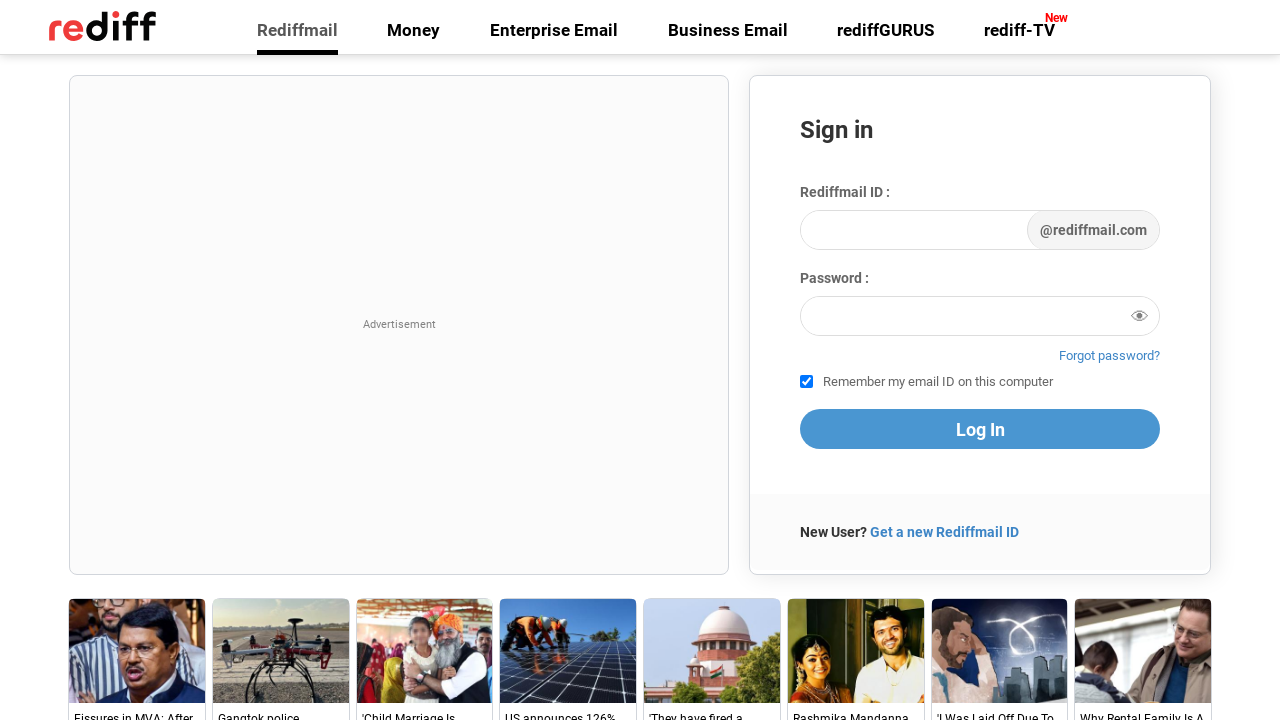

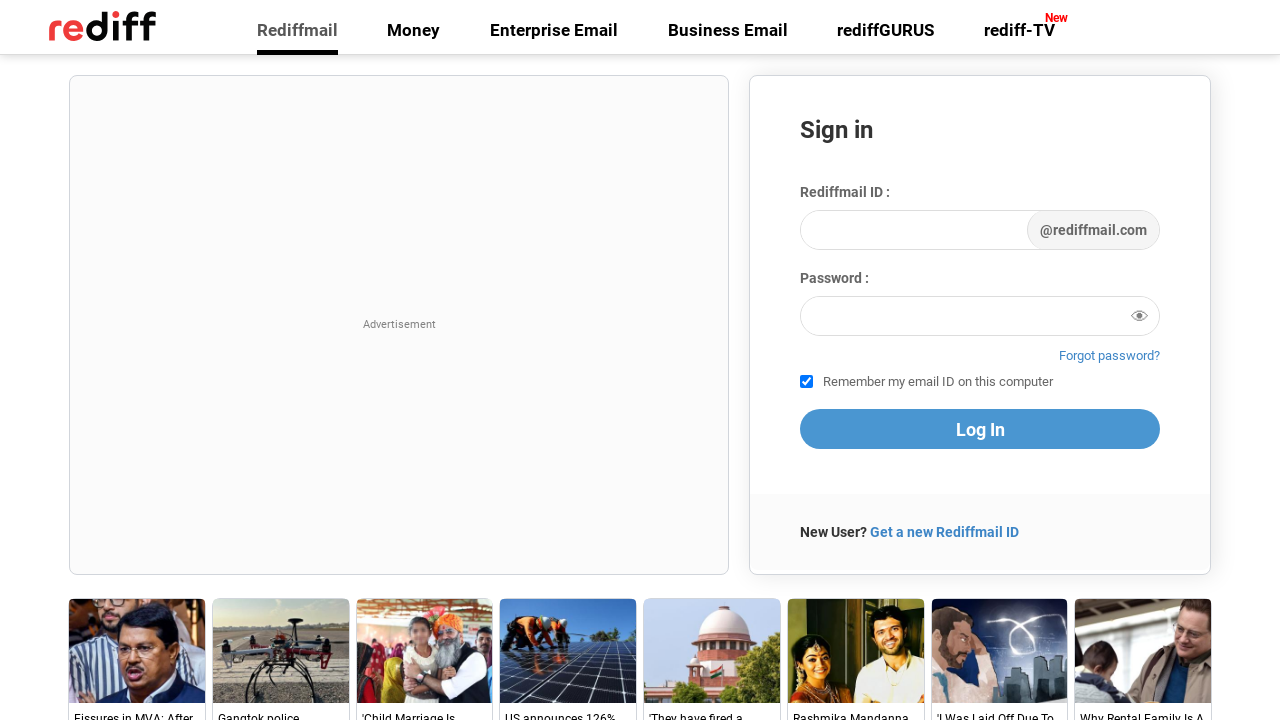